Tests a practice form submission by filling in name, email, password fields, checking a checkbox, submitting the form, and verifying a success message appears

Starting URL: https://rahulshettyacademy.com/angularpractice/

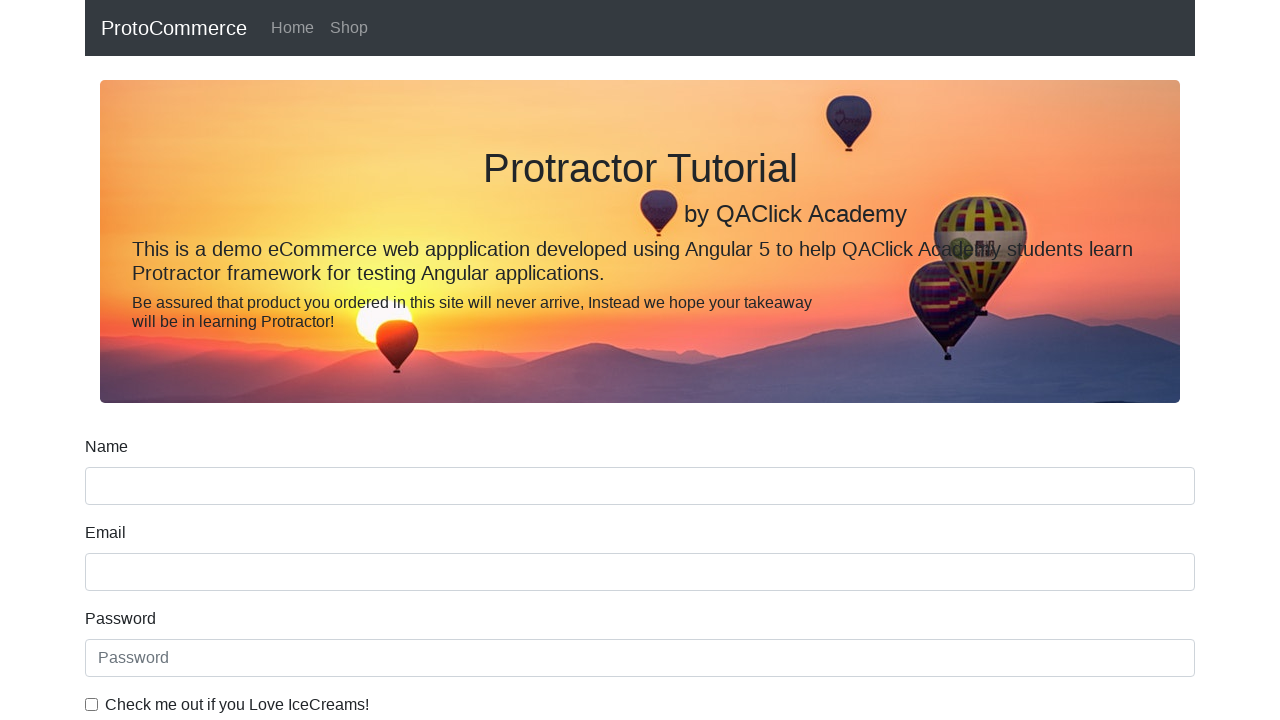

Filled name field with 'Kunjesh' on input[name='name']
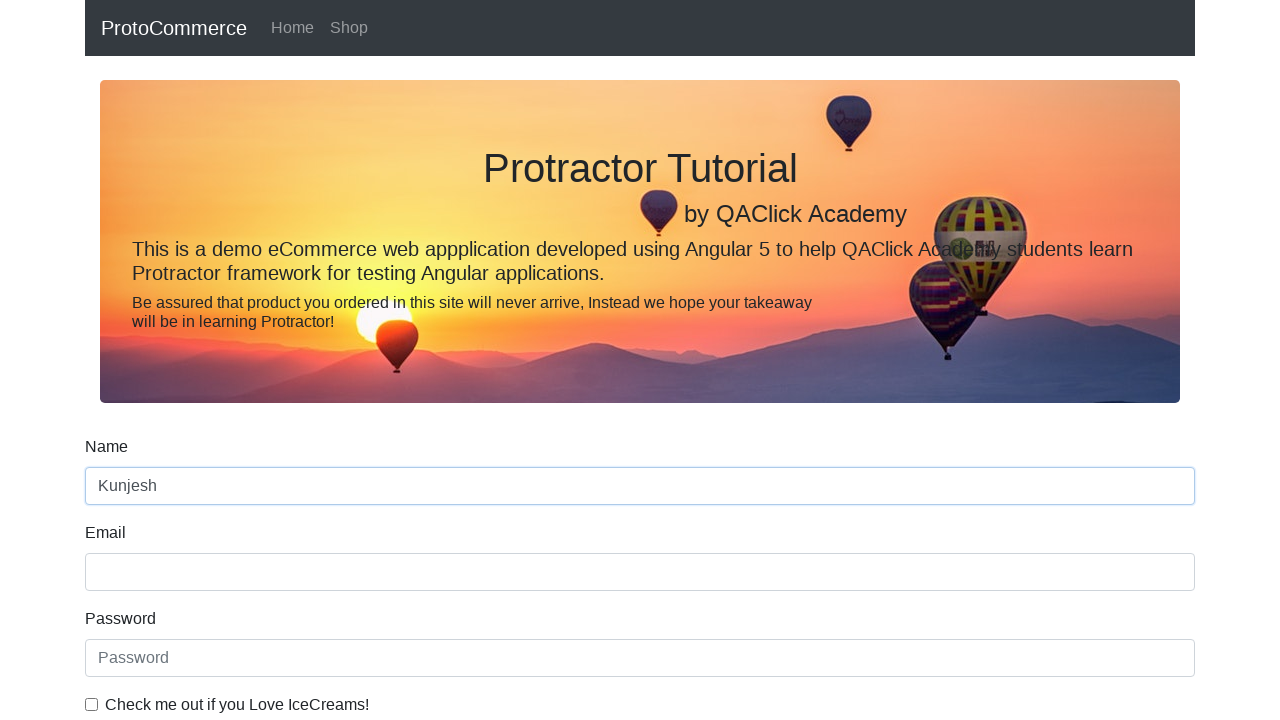

Filled email field with 'test@gmail.com' on input[name='email']
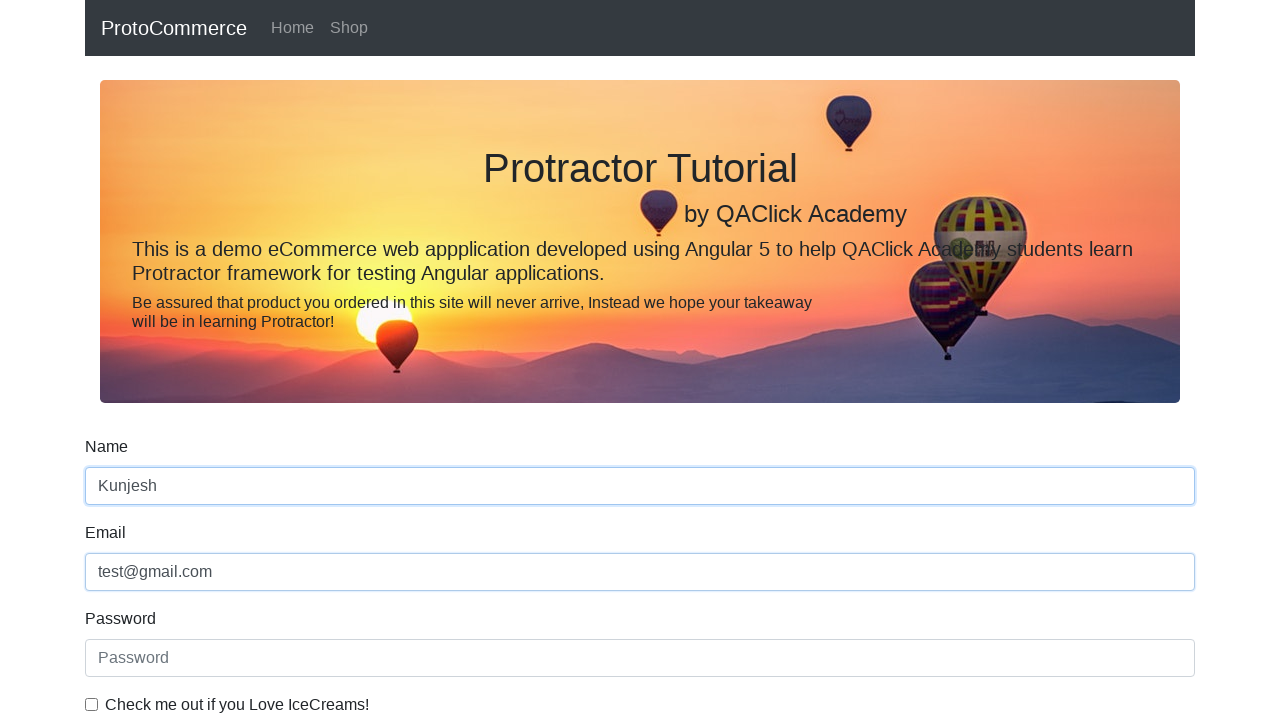

Filled password field with '123456' on #exampleInputPassword1
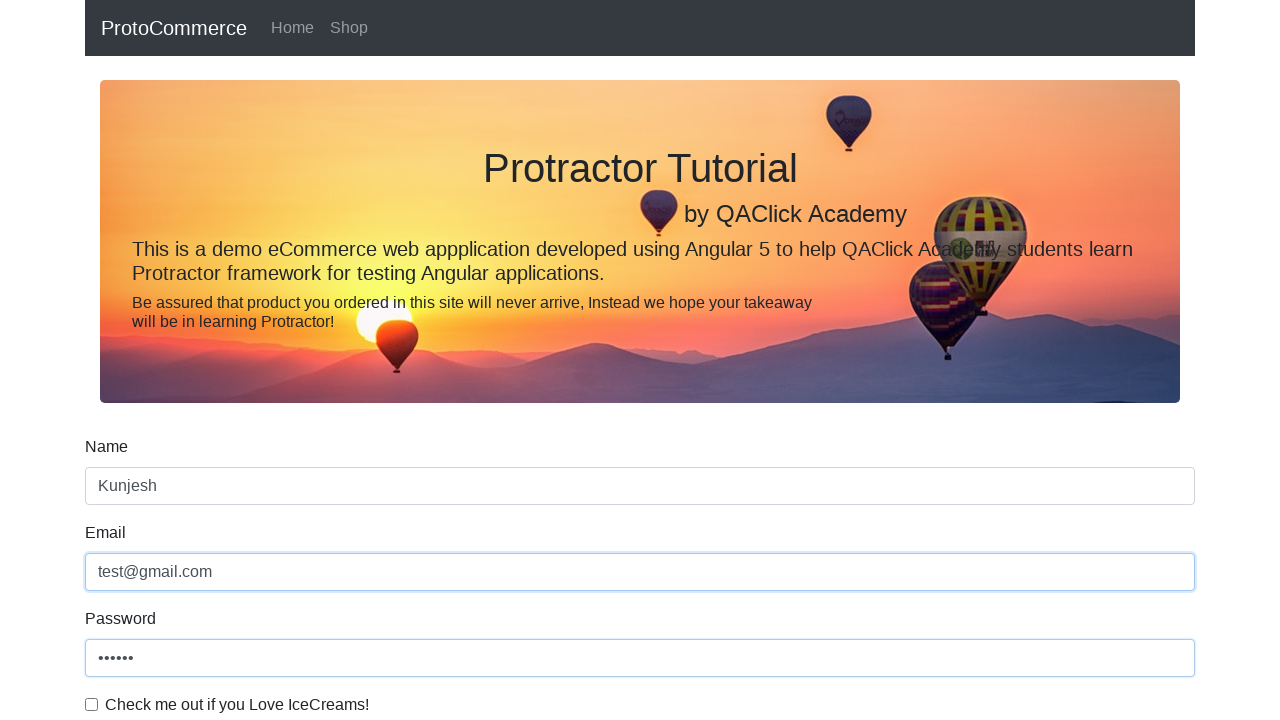

Clicked checkbox to agree to terms at (92, 704) on #exampleCheck1
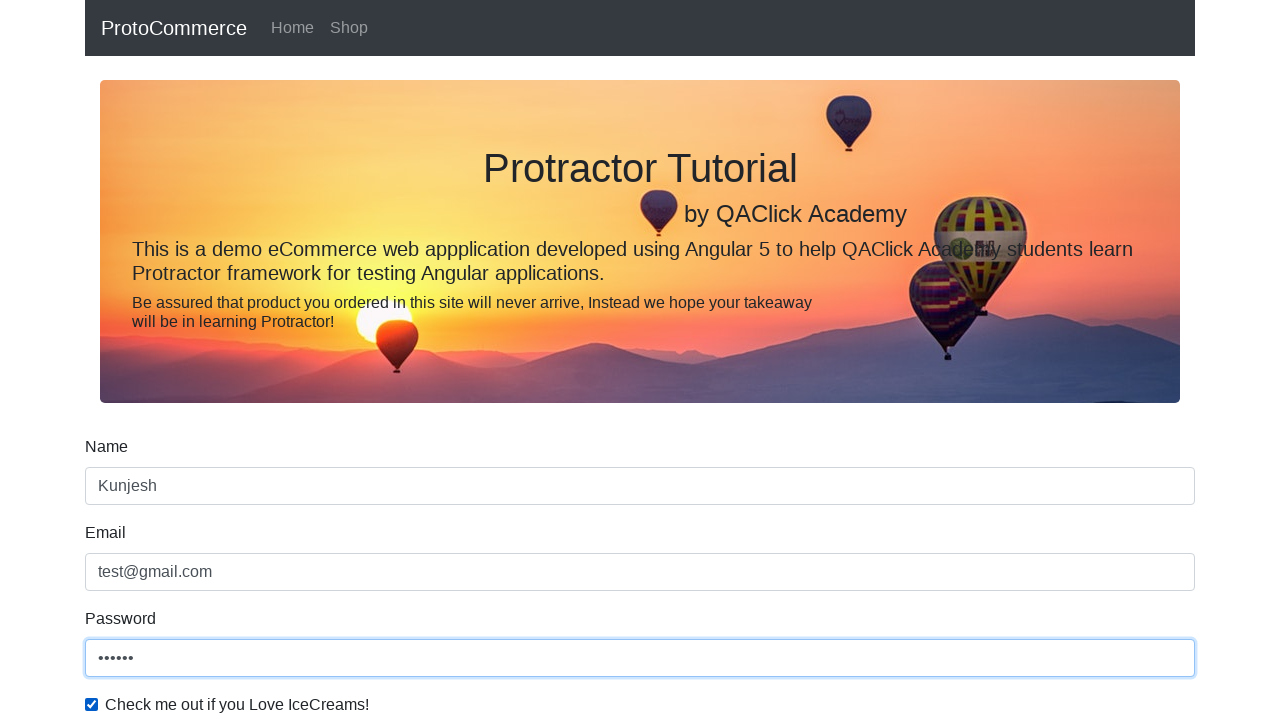

Clicked submit button to submit form at (123, 491) on input[type='submit']
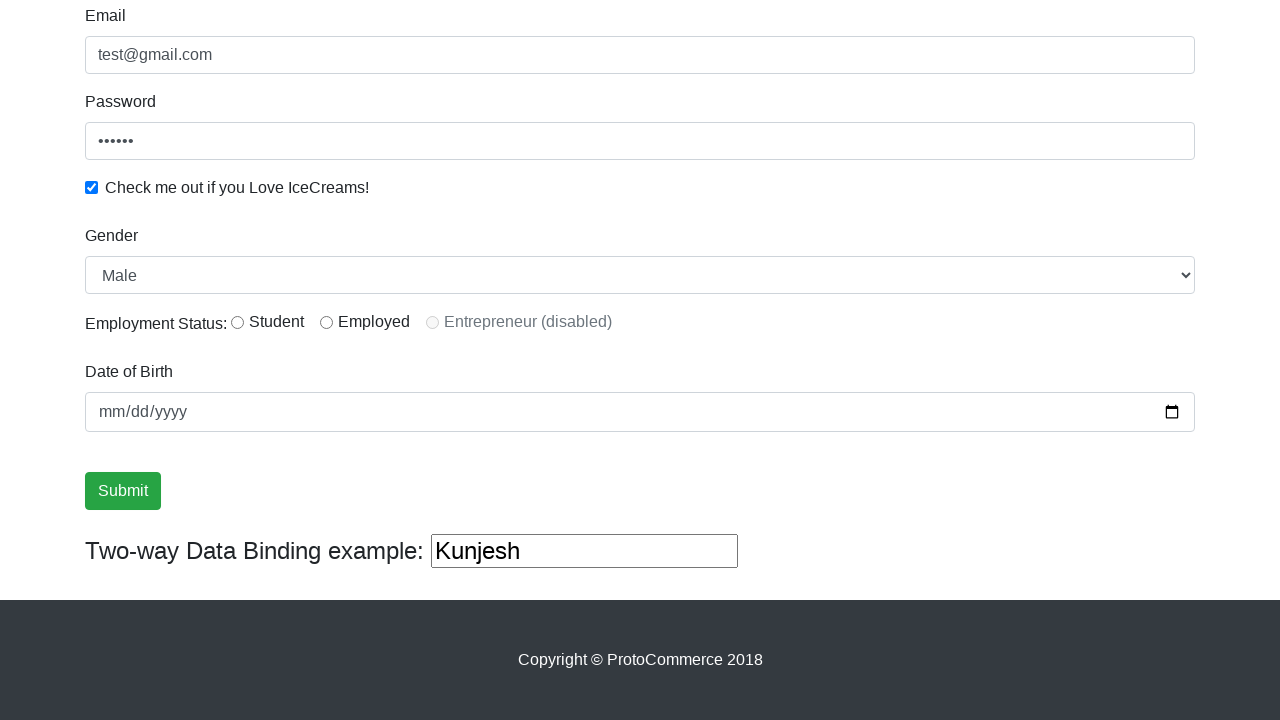

Success message appeared on page
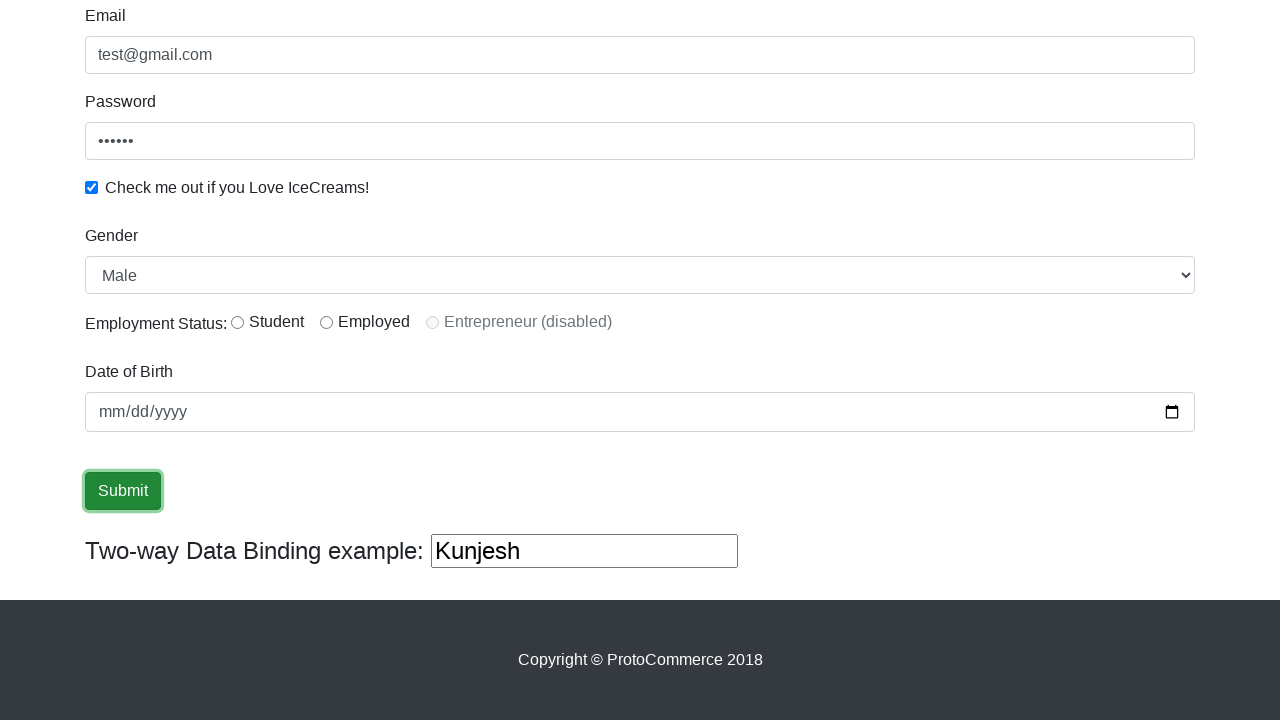

Retrieved success message text content
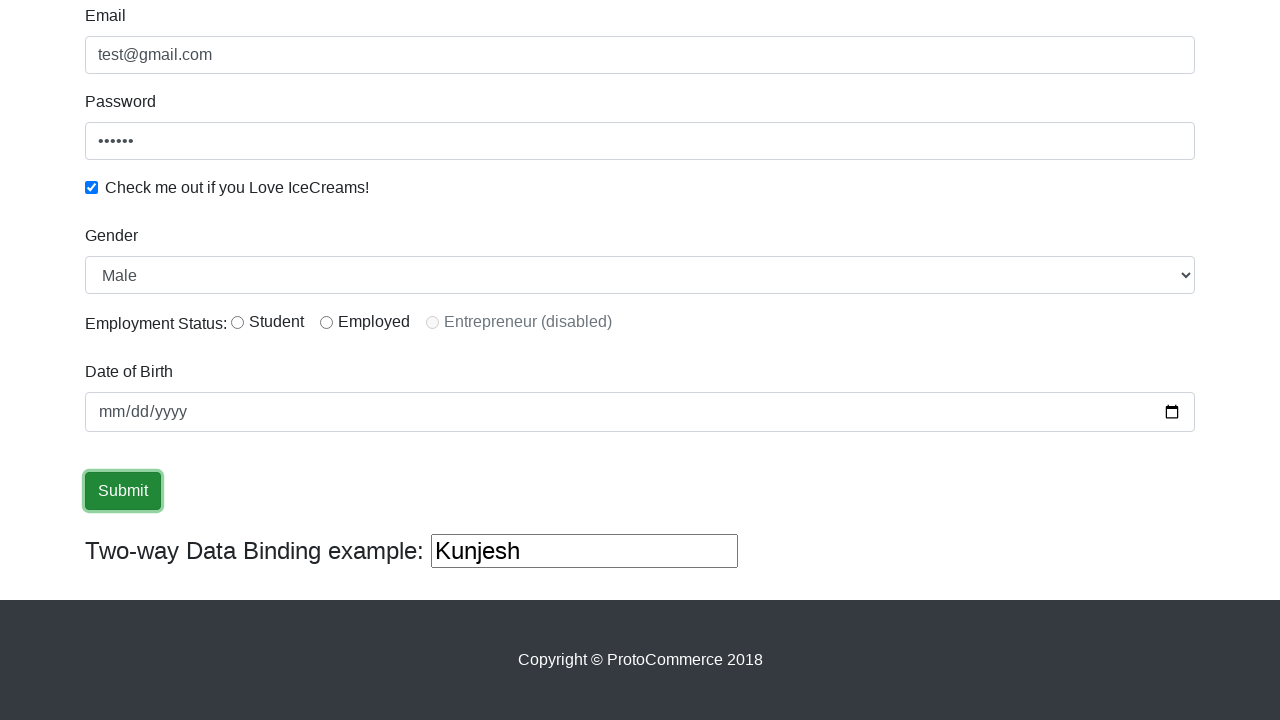

Verified success message contains 'successfully'
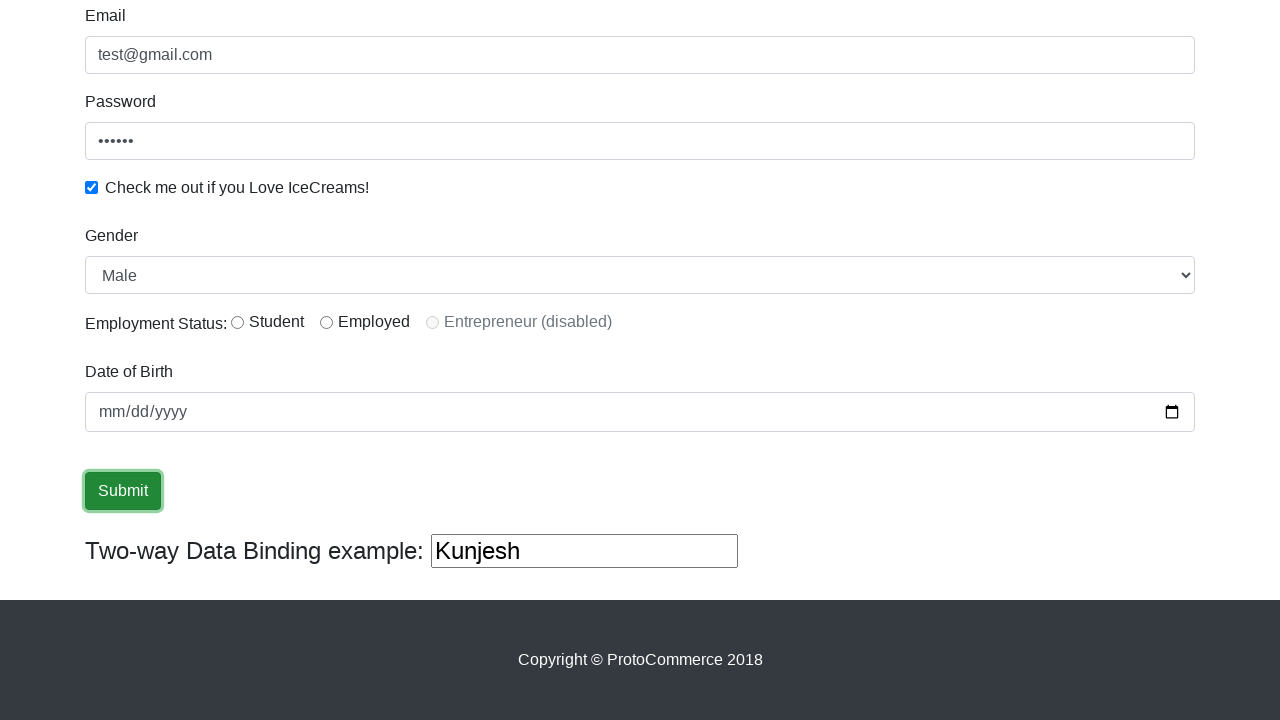

Filled third text input field with ' Parmar' on (//input[@type='text'])[3]
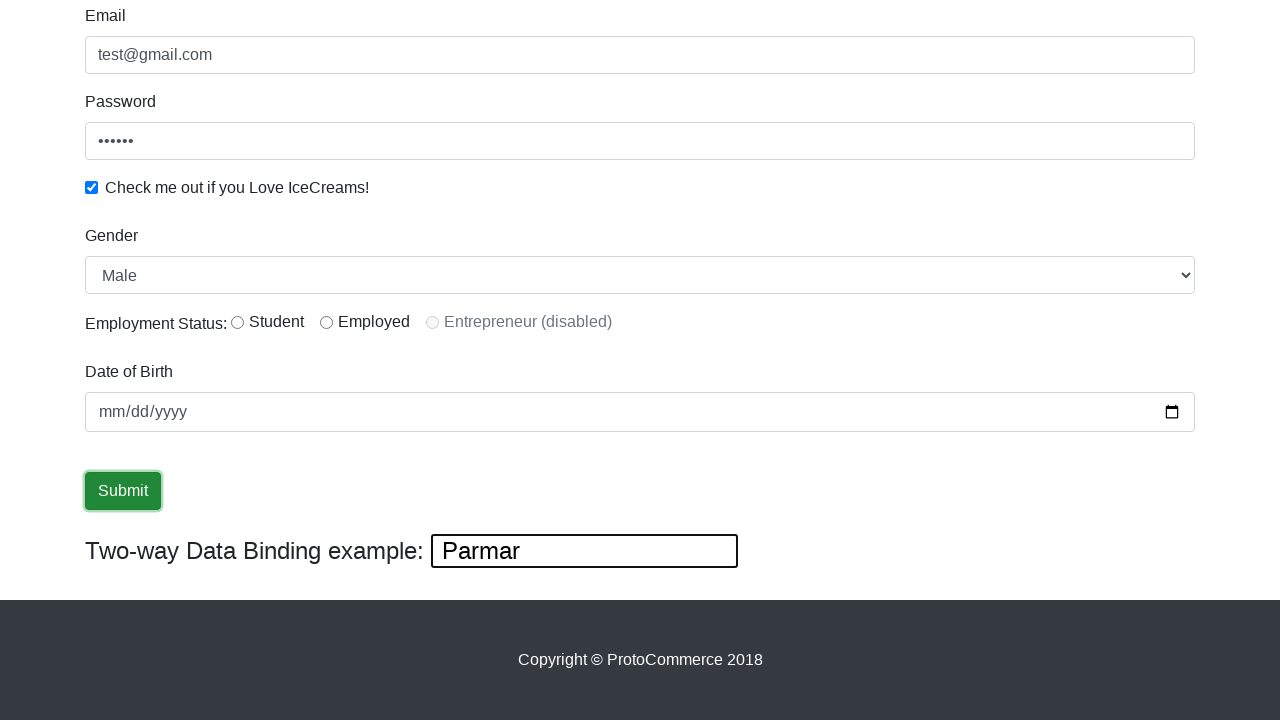

Cleared the third text input field on (//input[@type='text'])[3]
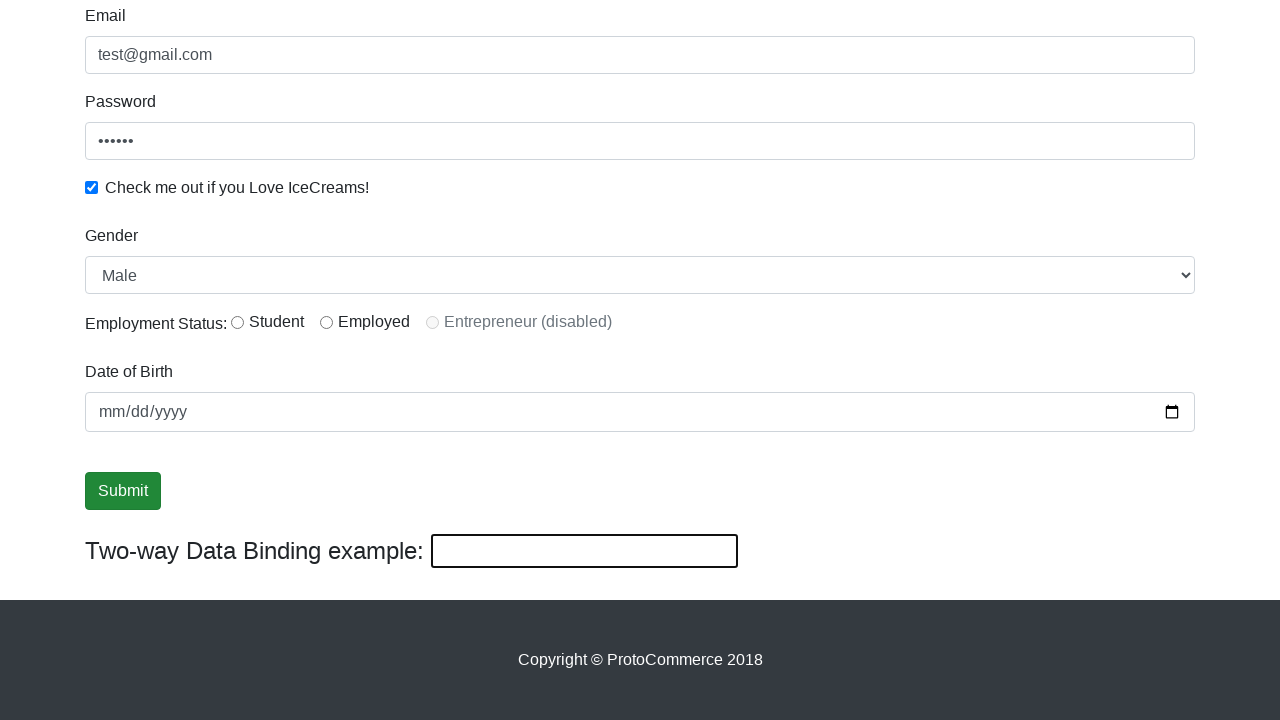

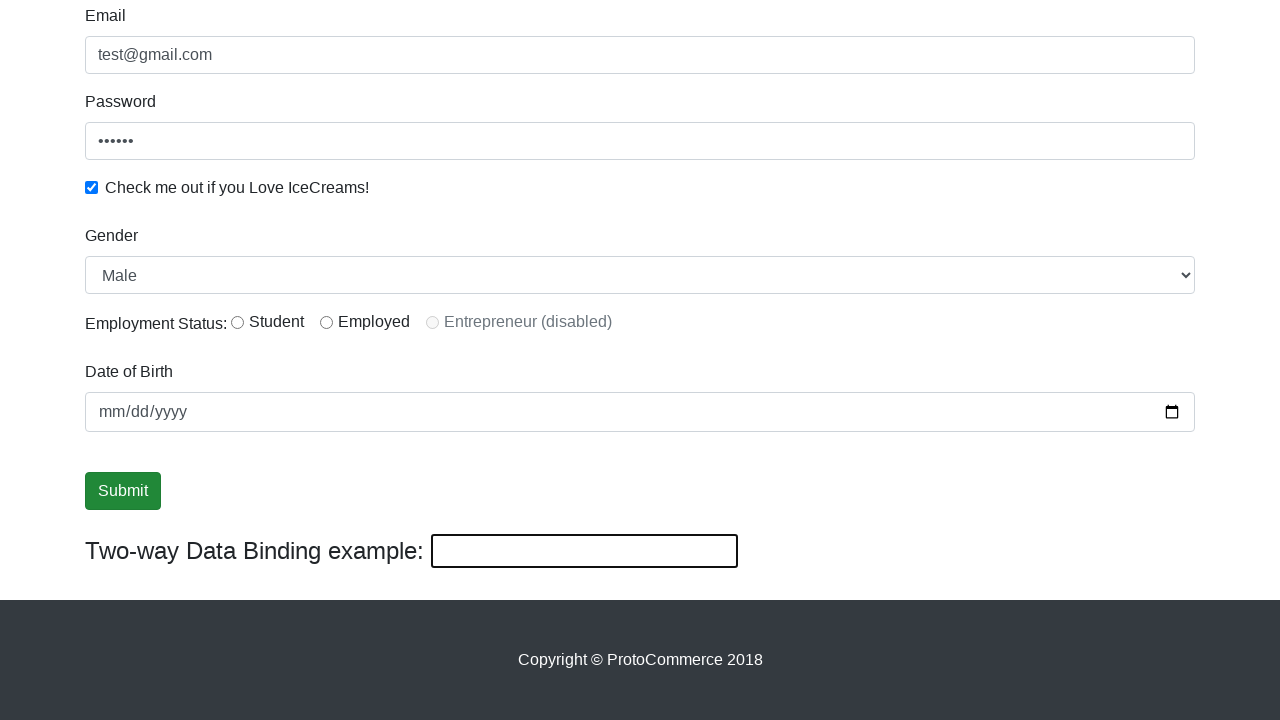